Tests scrolling functionality on a practice page by scrolling the window and a fixed-header table element, then verifies table data is accessible

Starting URL: https://rahulshettyacademy.com/AutomationPractice

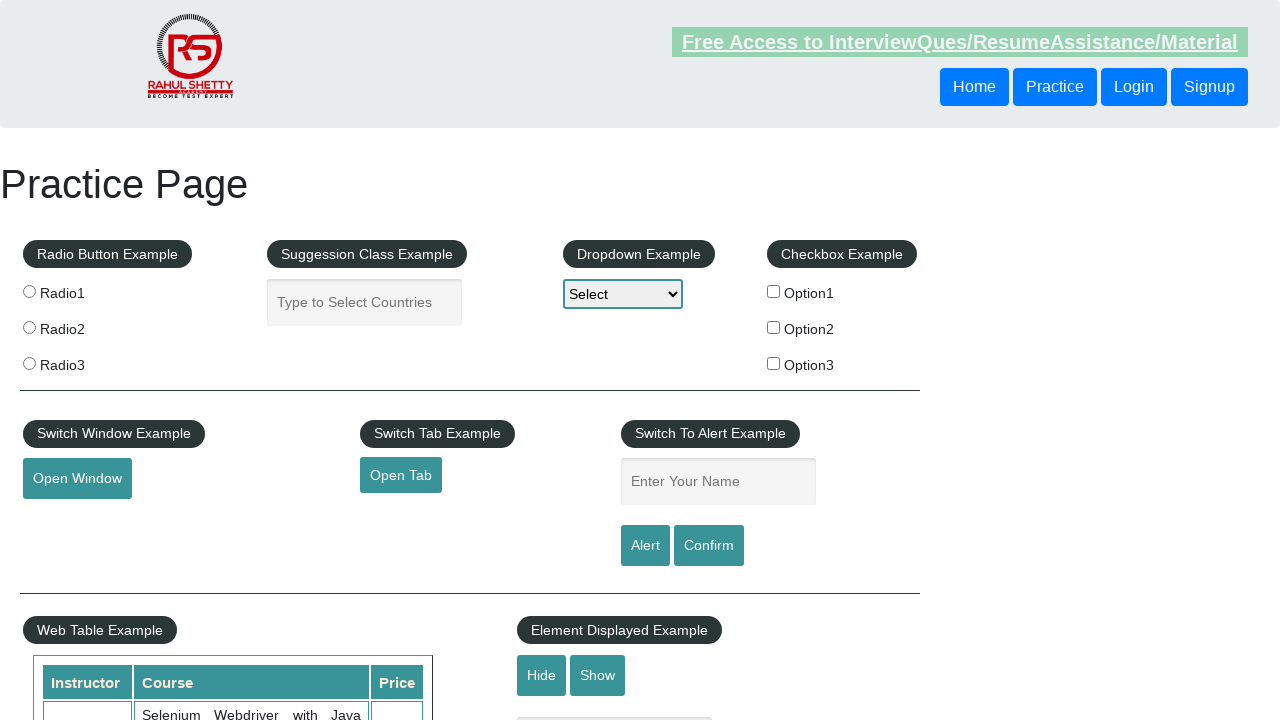

Scrolled window down 500 pixels
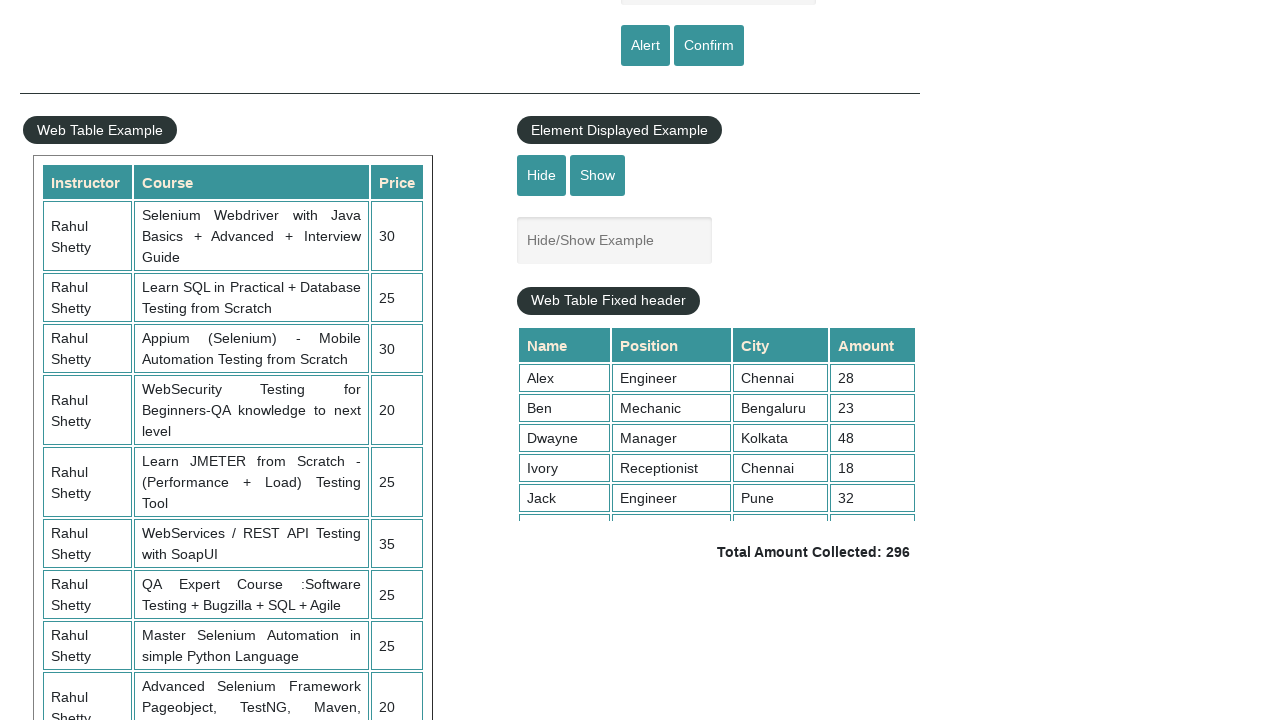

Scrolled fixed-header table to bottom
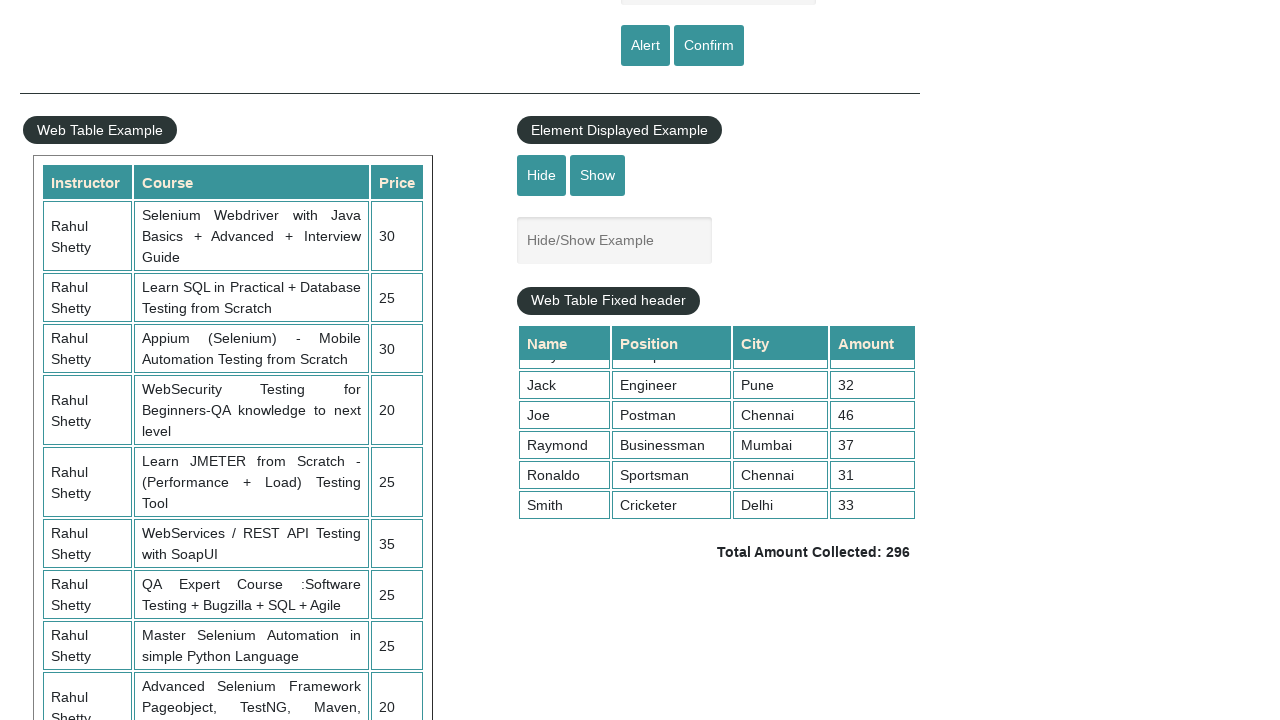

Verified table cells are visible and exist
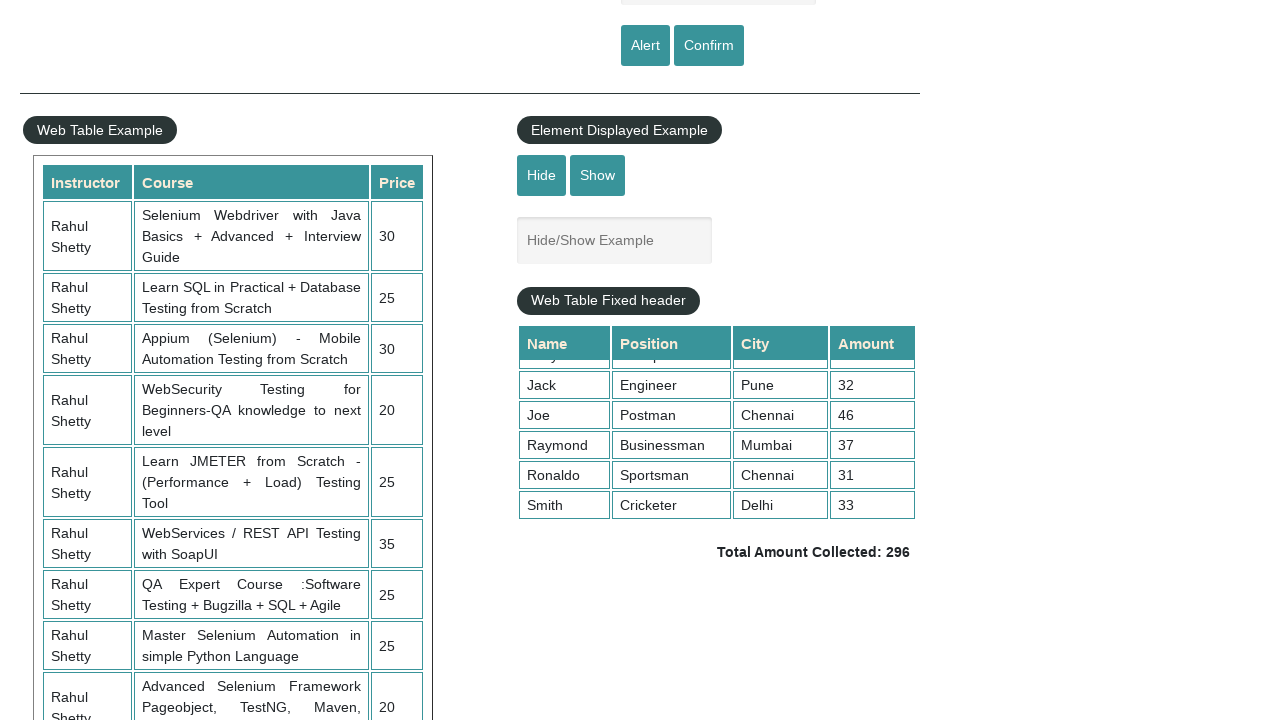

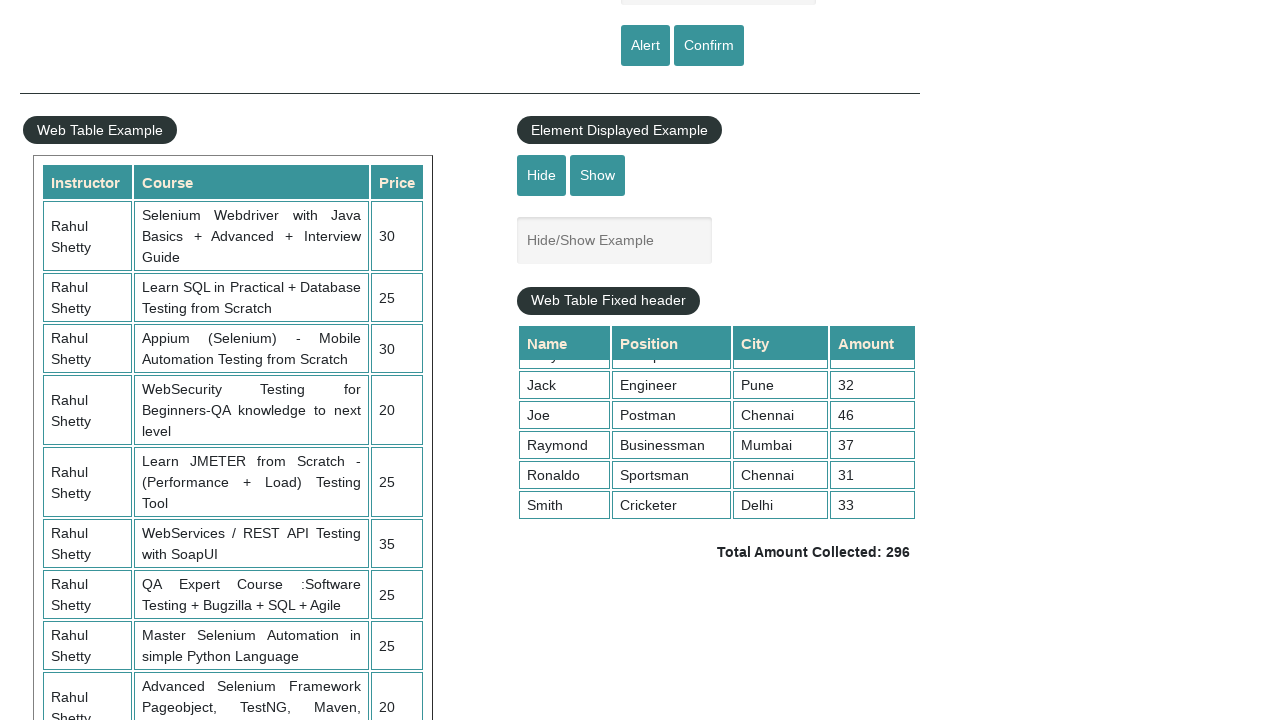